Tests registration form validation by filling all fields and submitting, then checking the resulting URL contains the expected page reference.

Starting URL: https://suninjuly.github.io/registration1.html

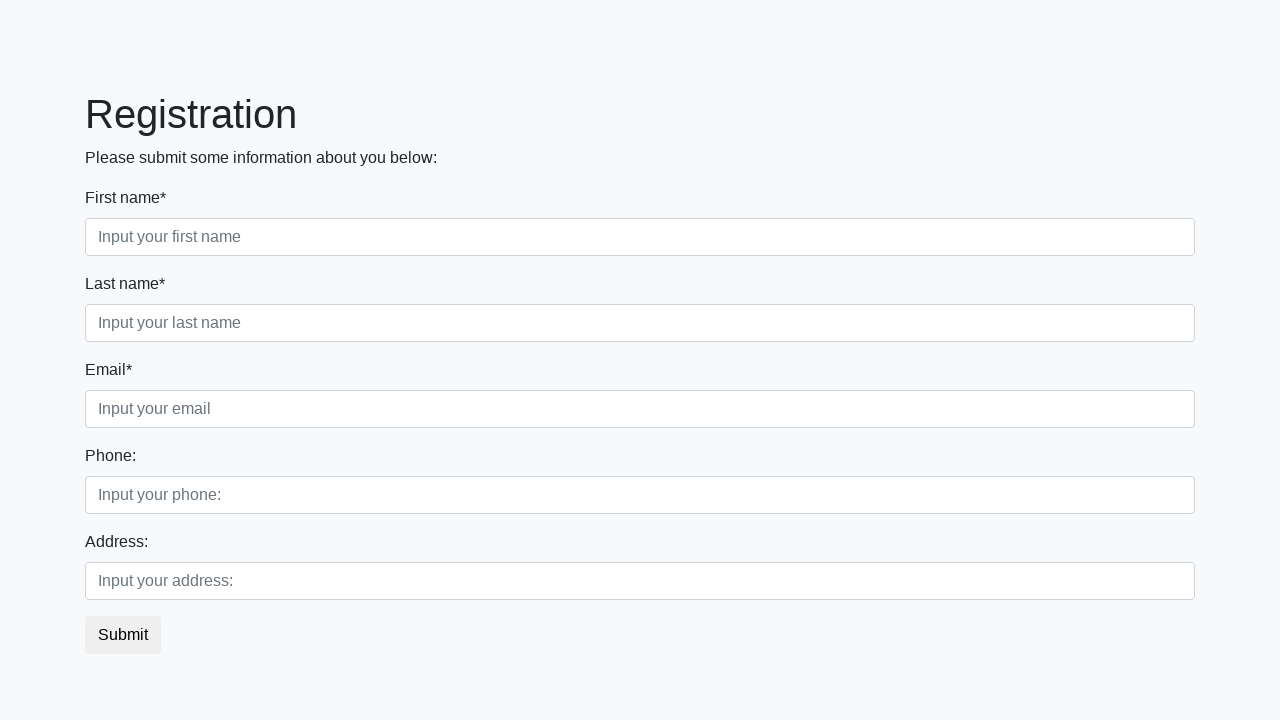

Filled first name field with 'Jane' on [placeholder='Input your first name']
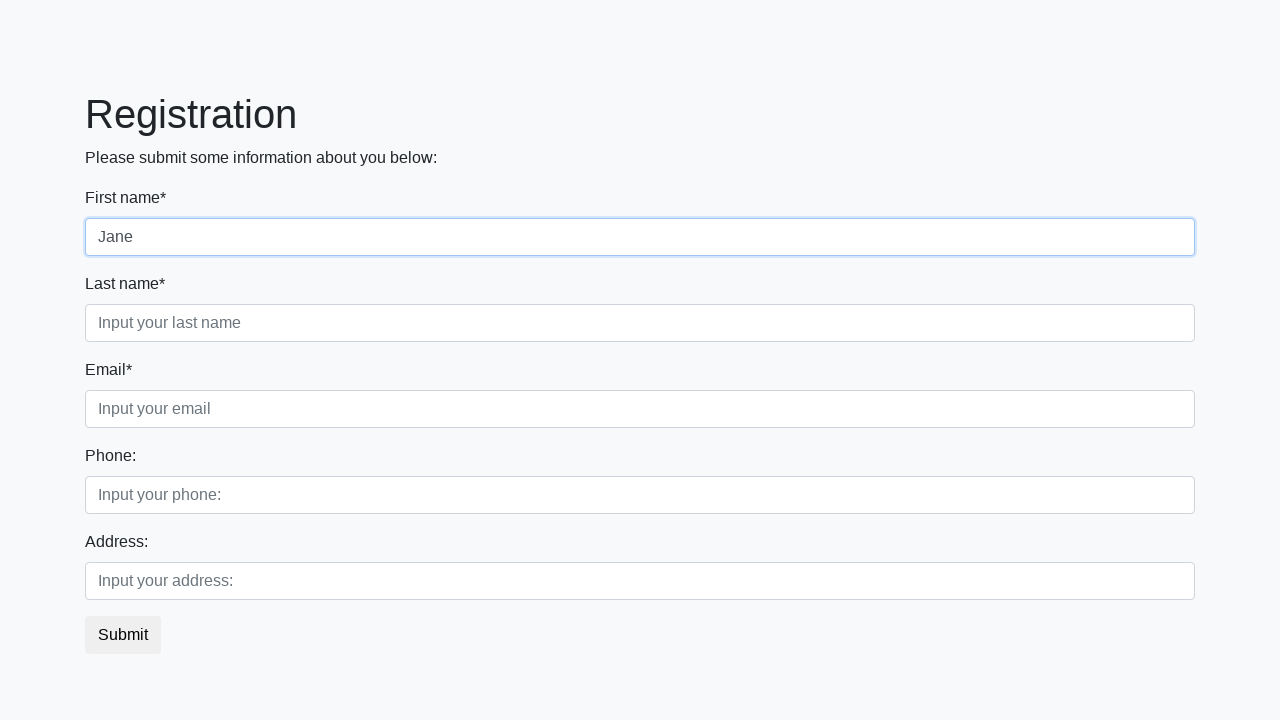

Filled last name field with 'Doe' on [placeholder='Input your last name']
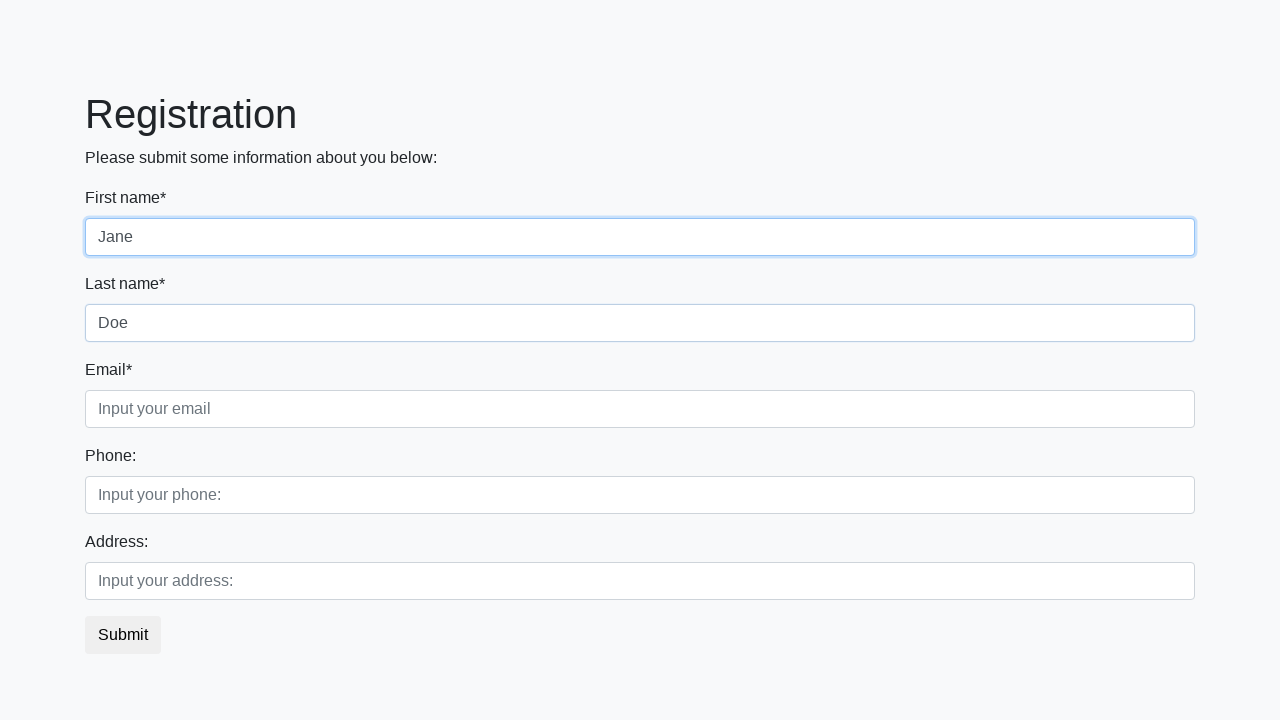

Filled email field with 'jdoe@example.com' on .form-control.third
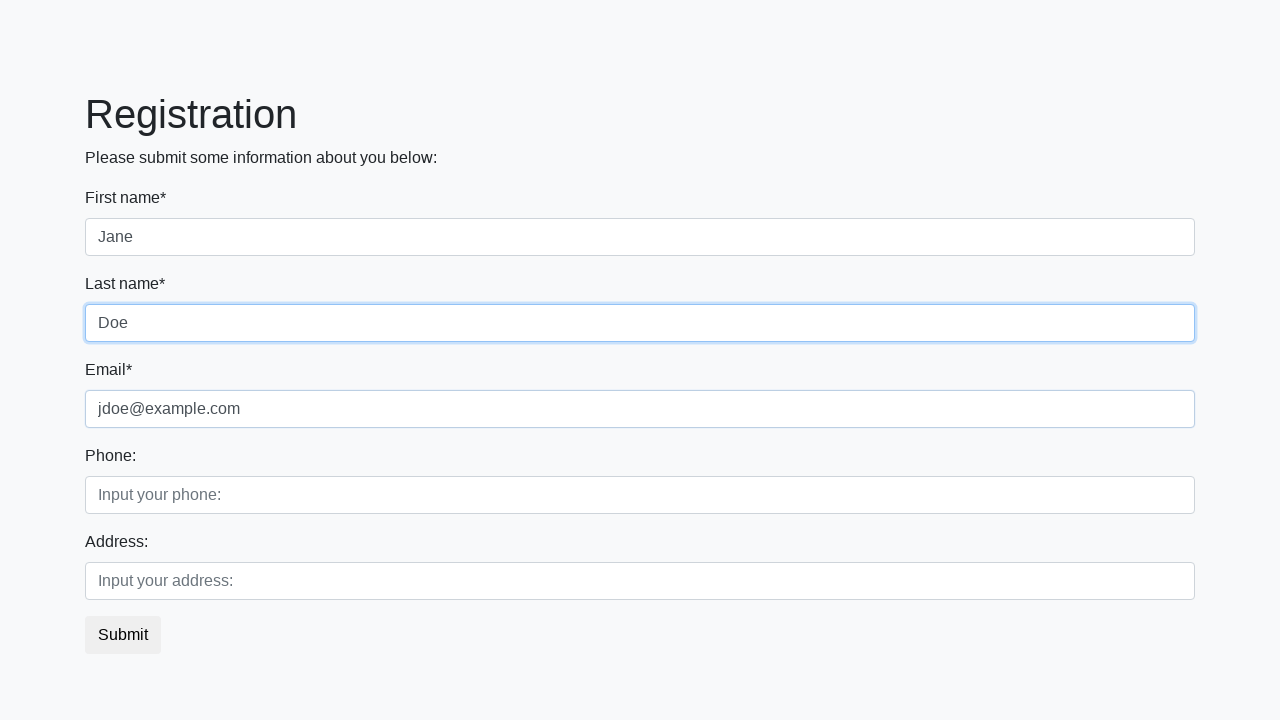

Filled phone field with '9876543210' on [placeholder='Input your phone:']
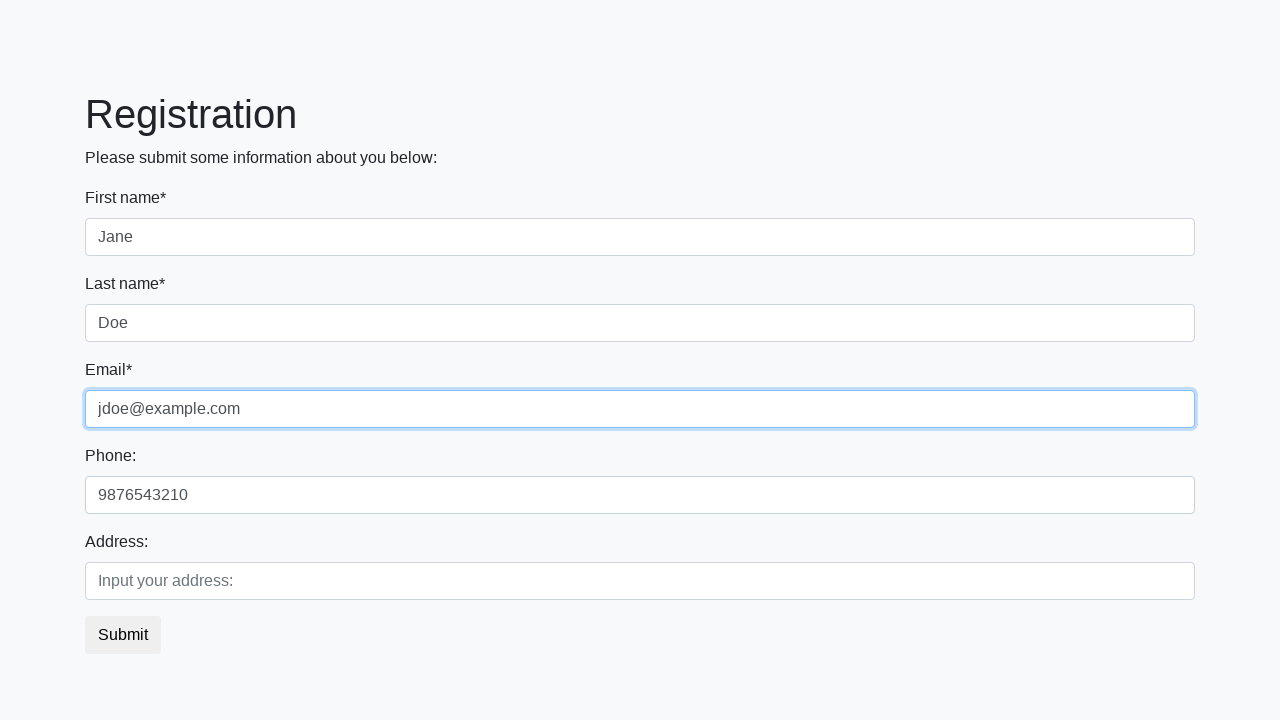

Filled address field with '123 Main Street' on [placeholder='Input your address:']
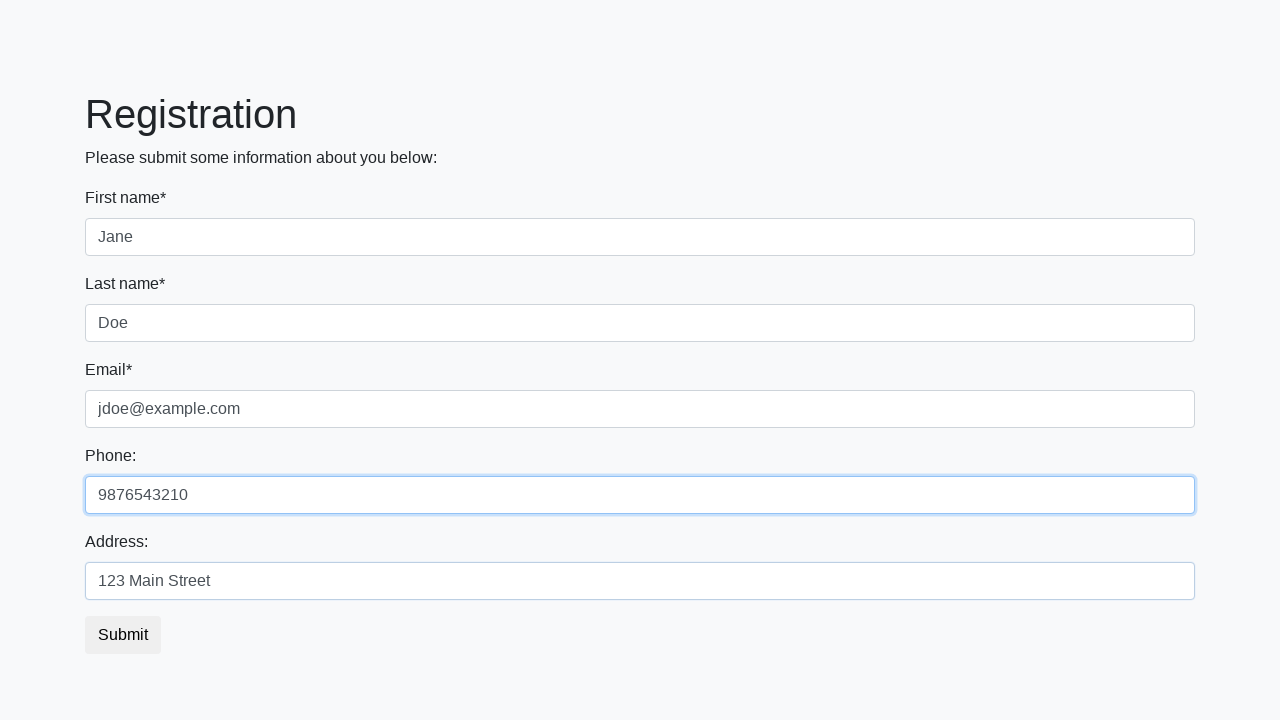

Clicked submit button to complete registration at (123, 635) on [type='submit']
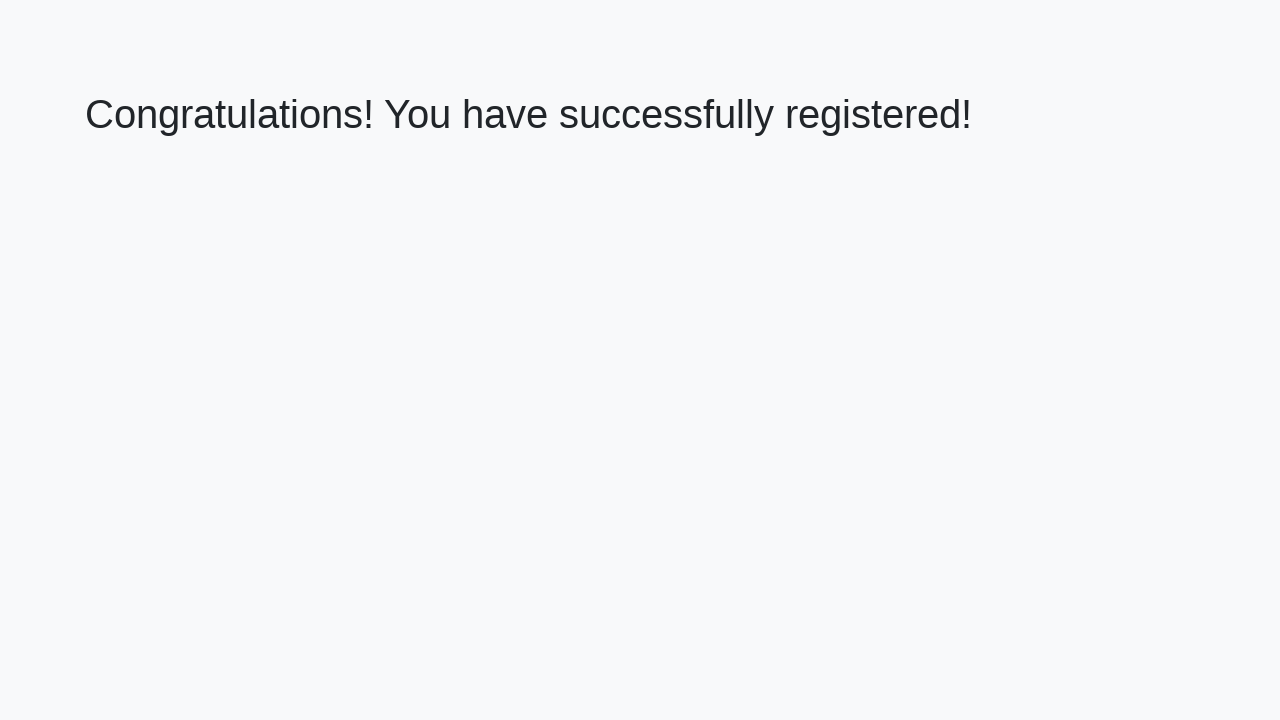

Page navigation completed and network idle
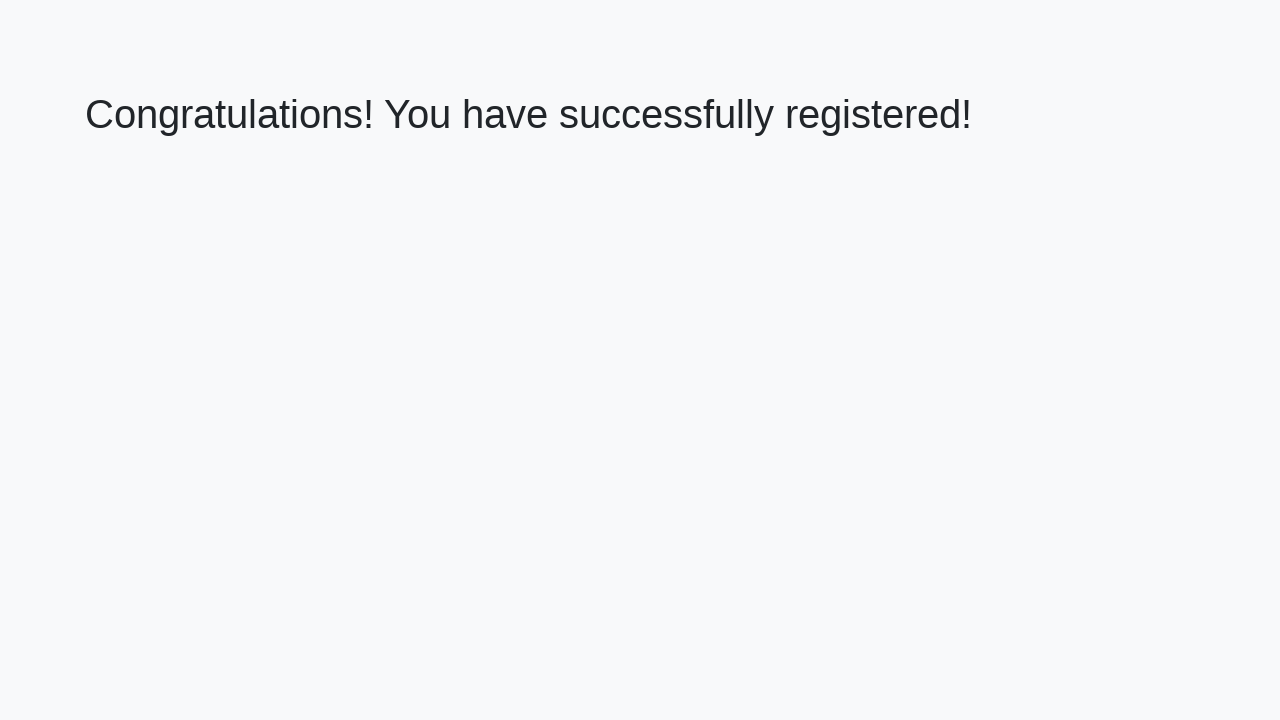

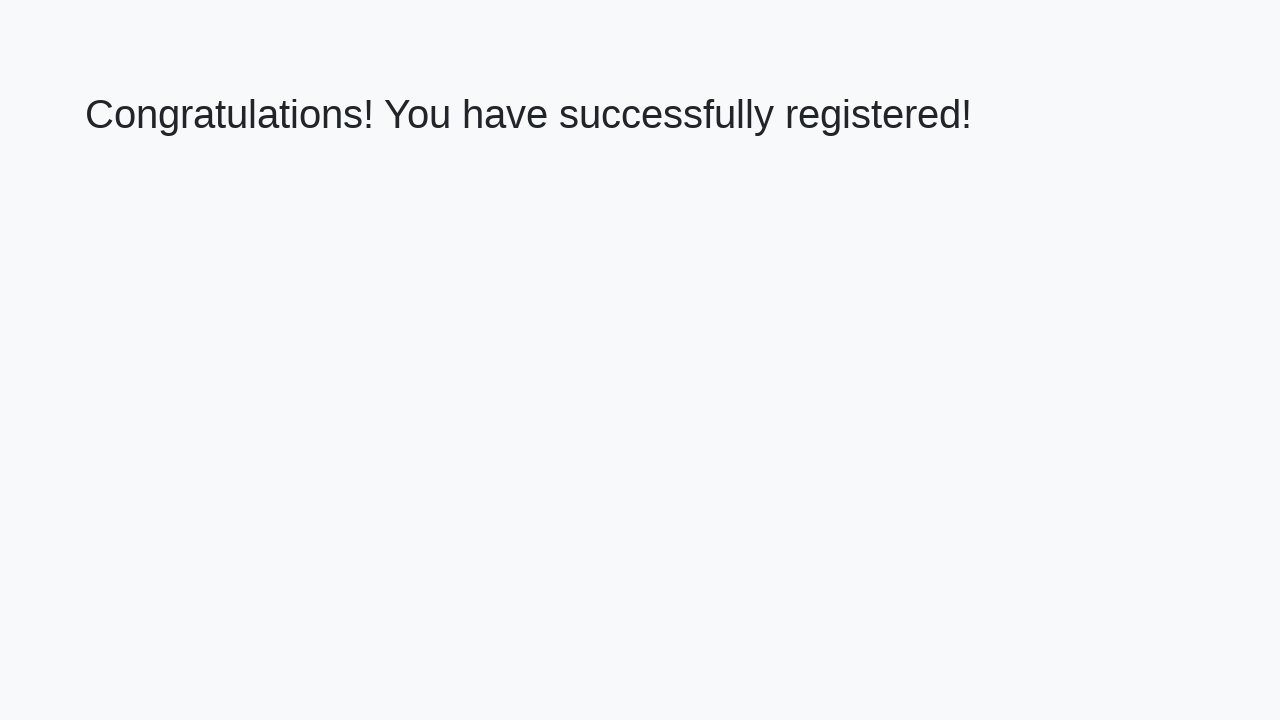